Tests drag and drop functionality on jQueryUI's droppable demo page by dragging an element onto a drop target within an iframe

Starting URL: http://jqueryui.com/droppable/

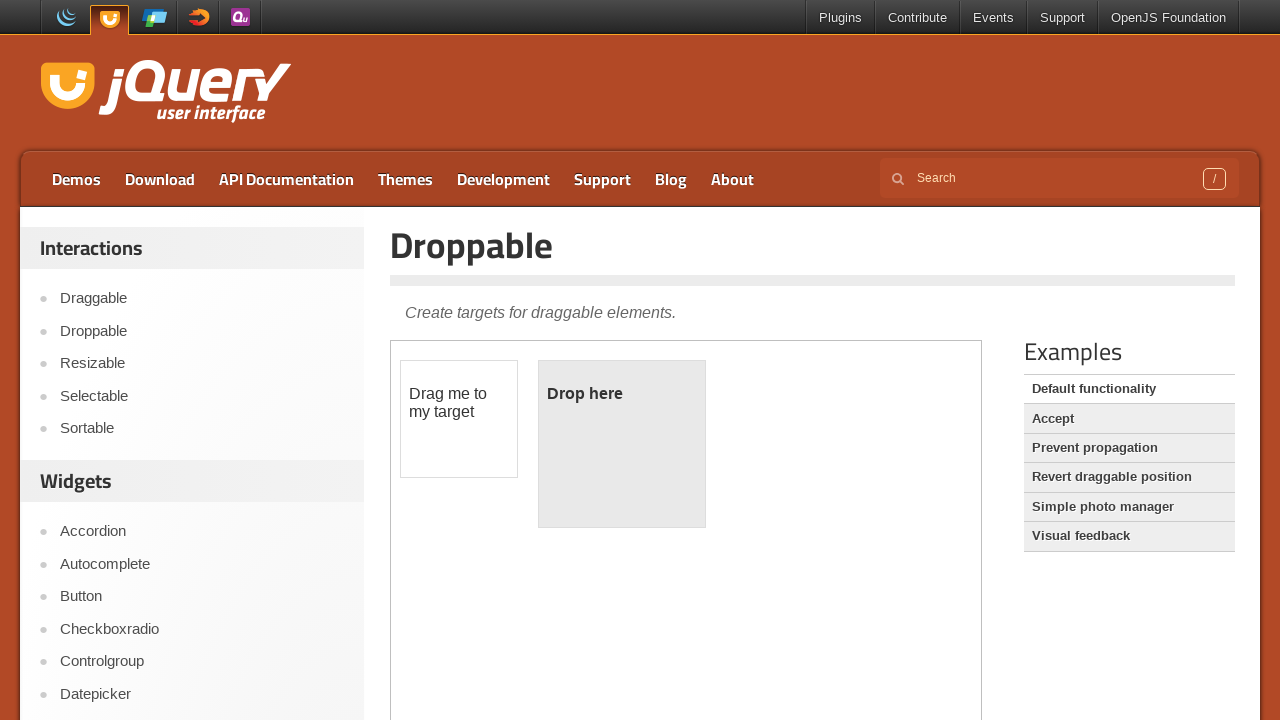

Located the demo iframe
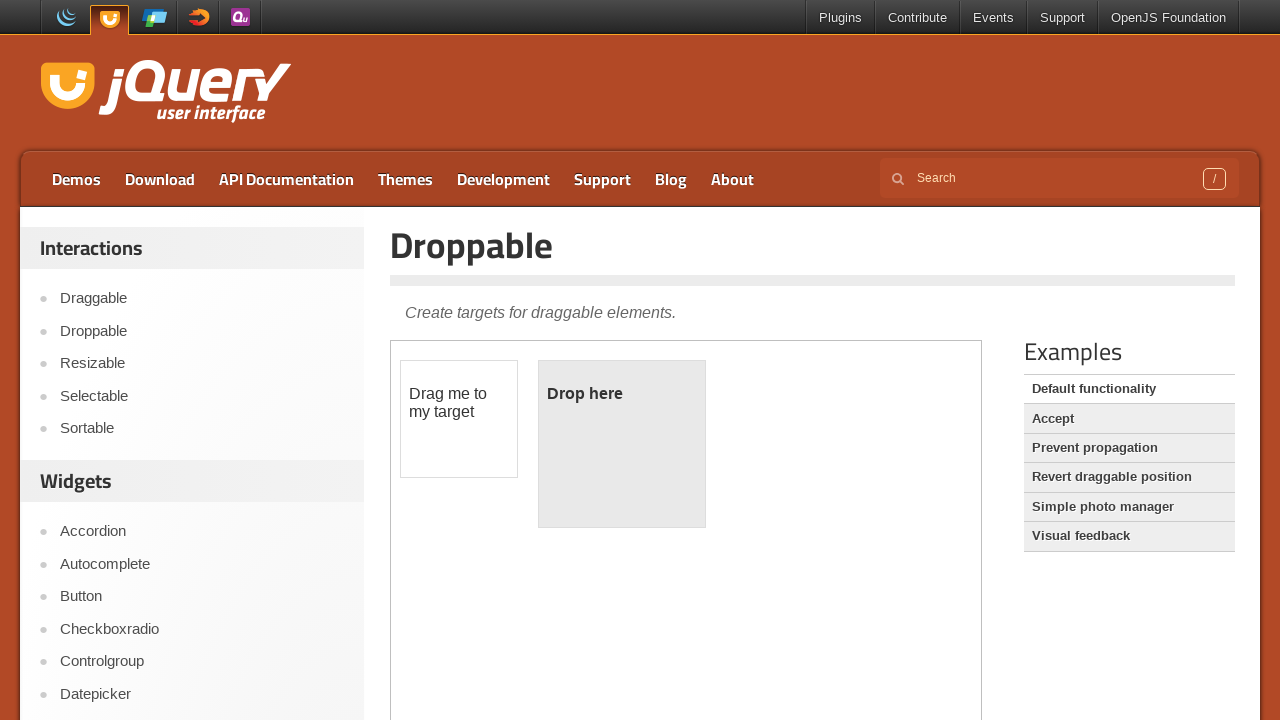

Located the draggable element within the iframe
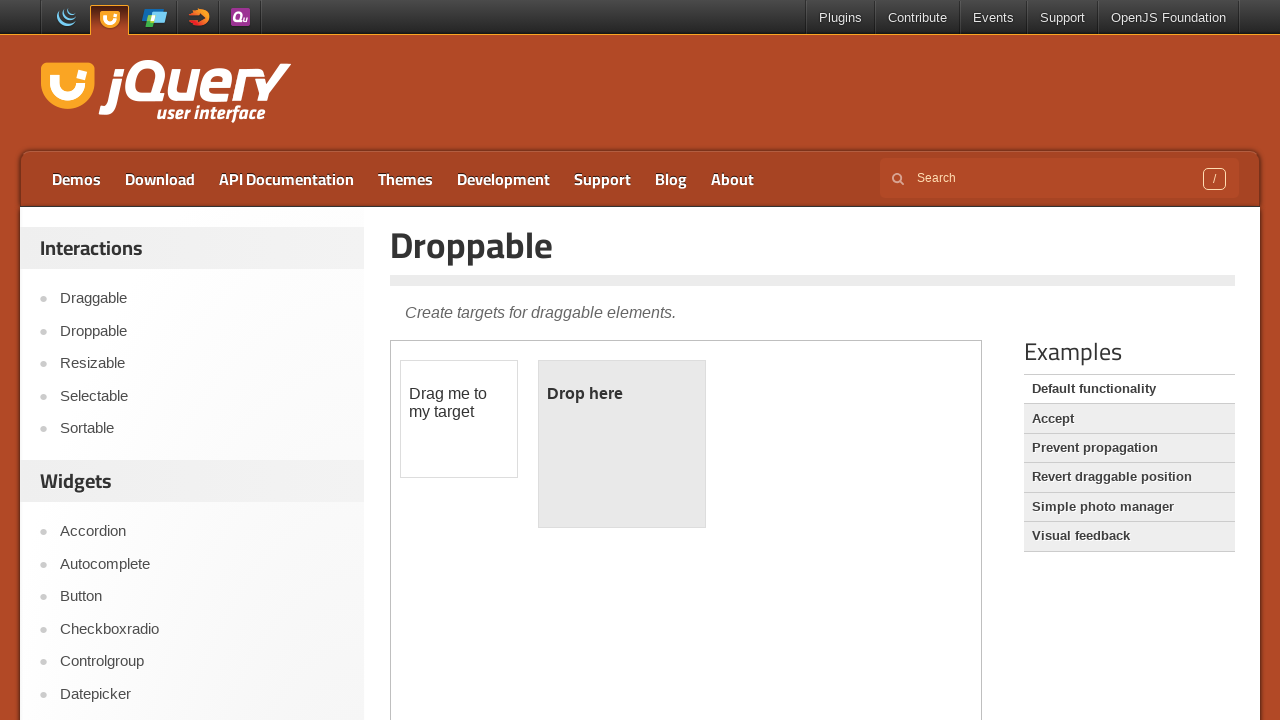

Located the droppable target element within the iframe
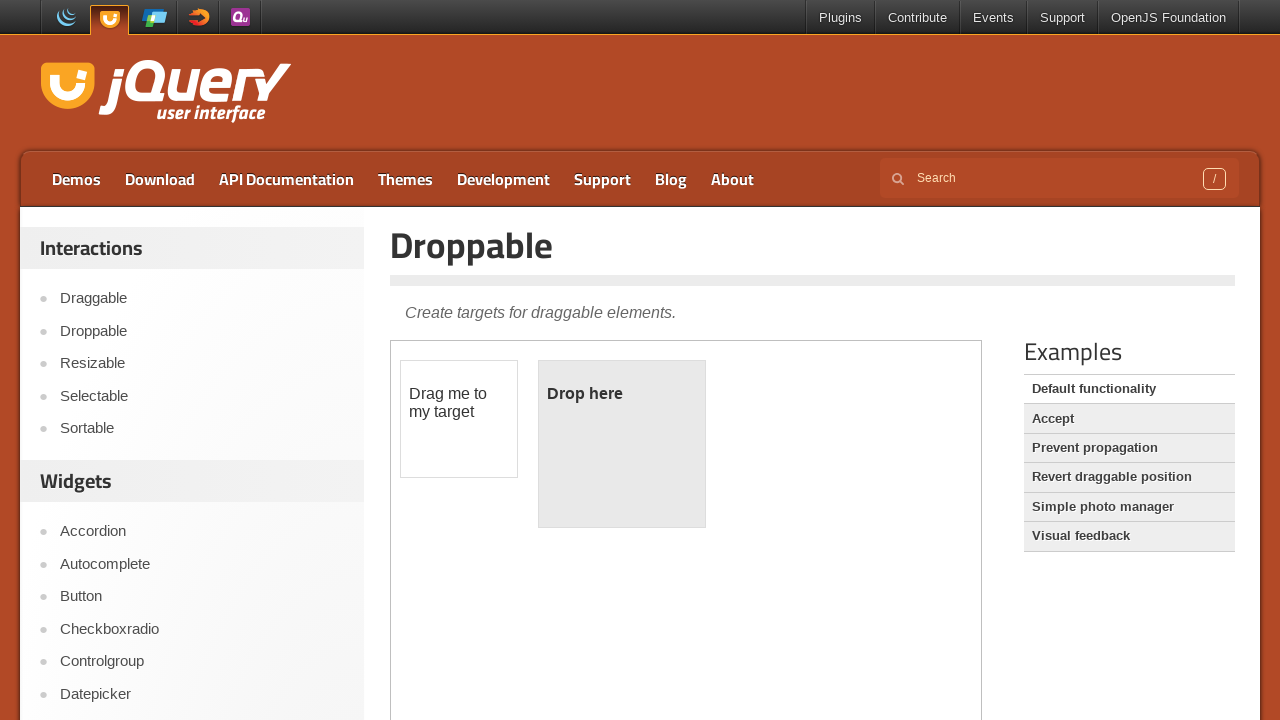

Dragged the draggable element onto the droppable target at (622, 444)
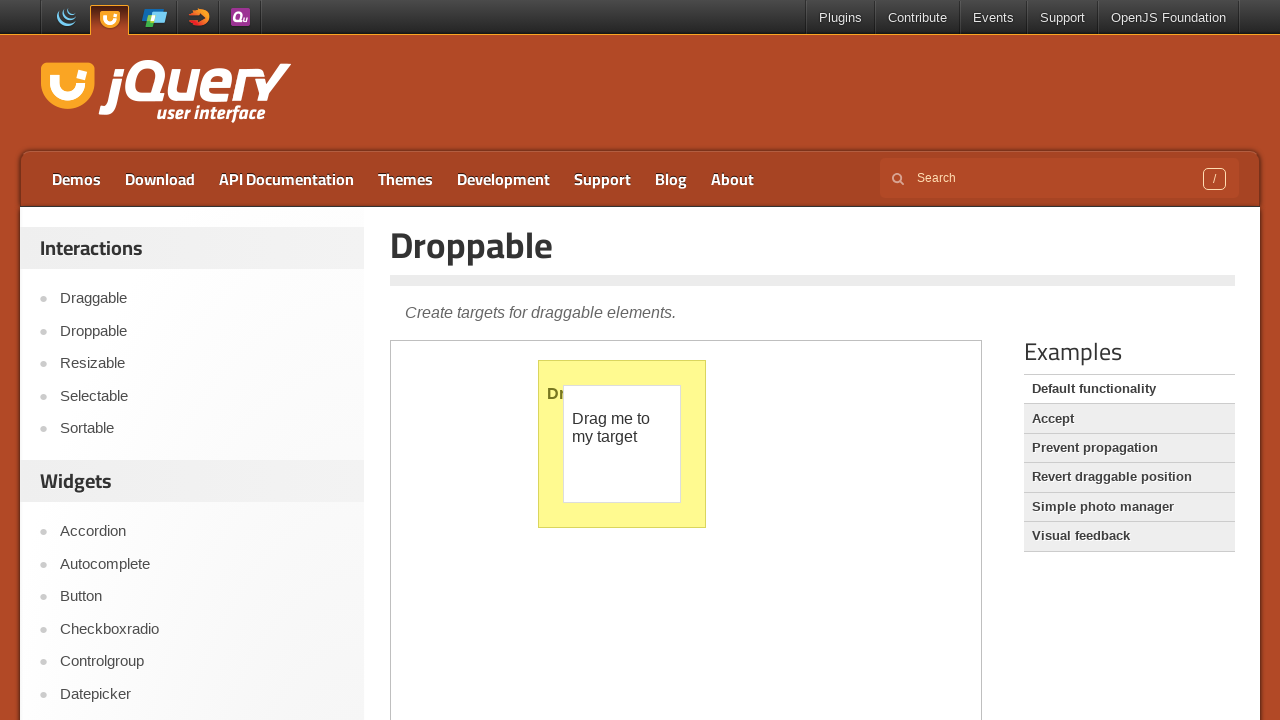

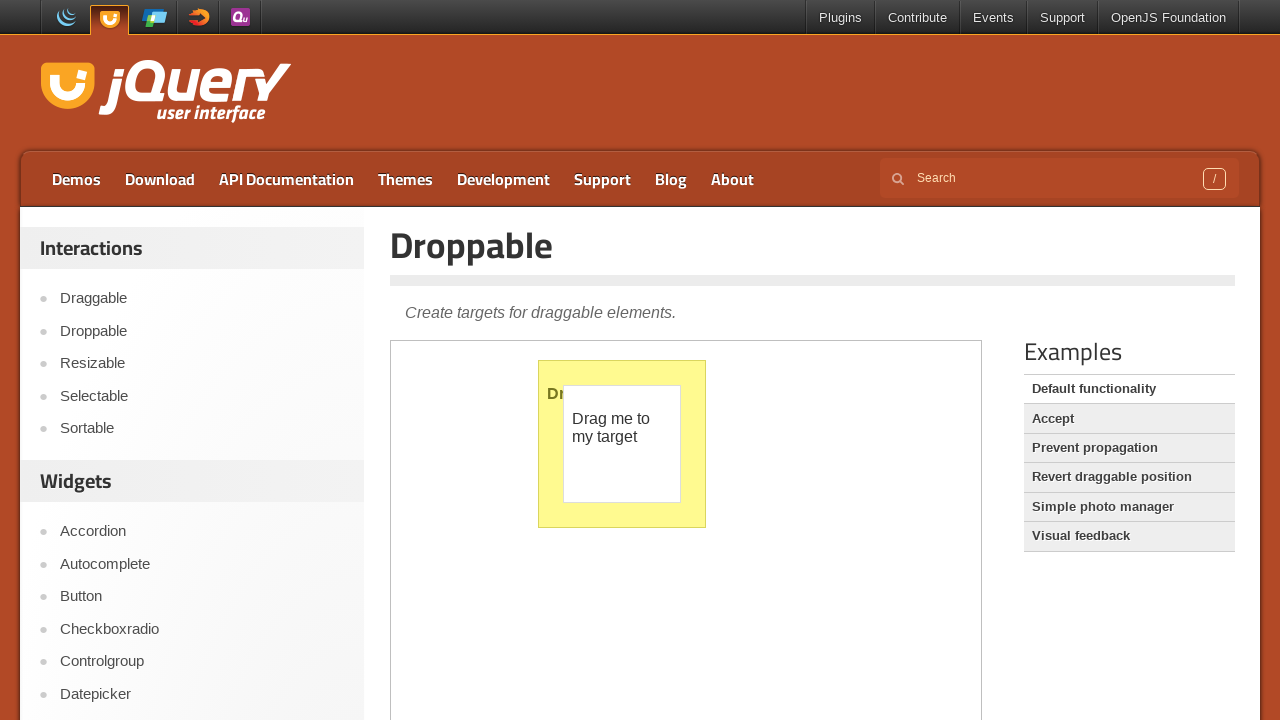